Navigates to Etsy Australia homepage with images blocked to test page loading without images

Starting URL: https://www.etsy.com.au/

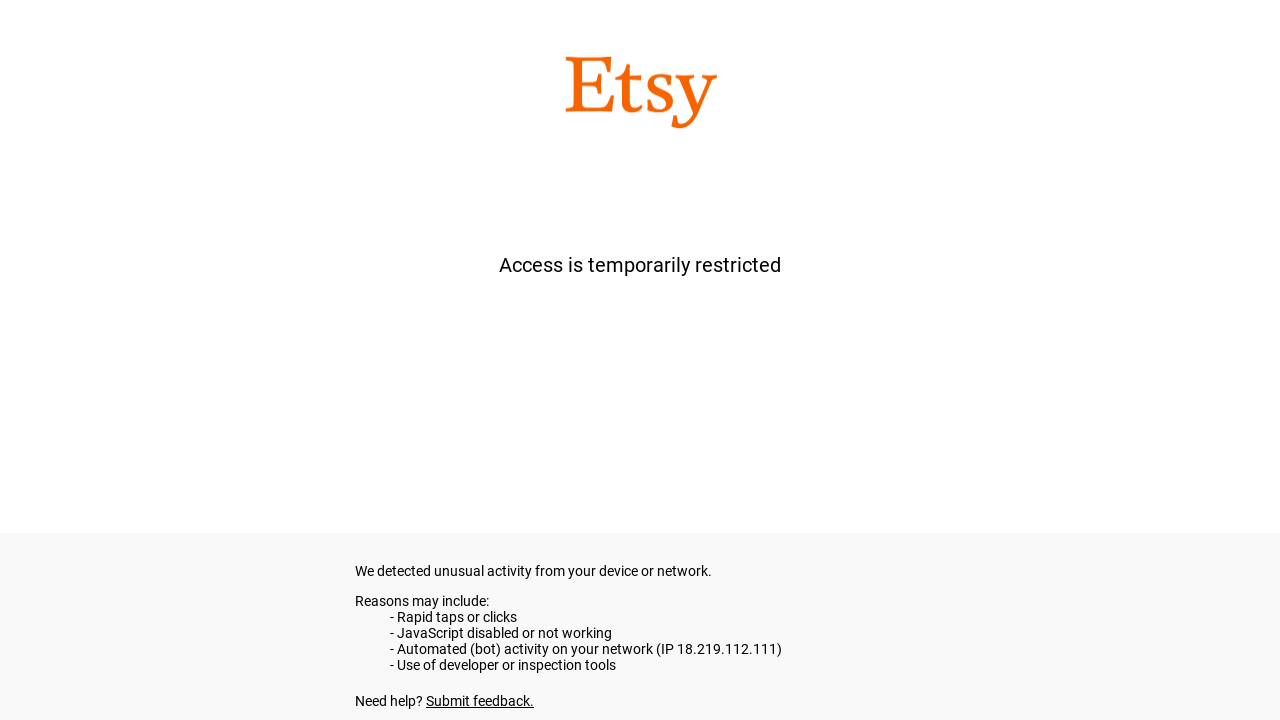

Set up route to block all image resources
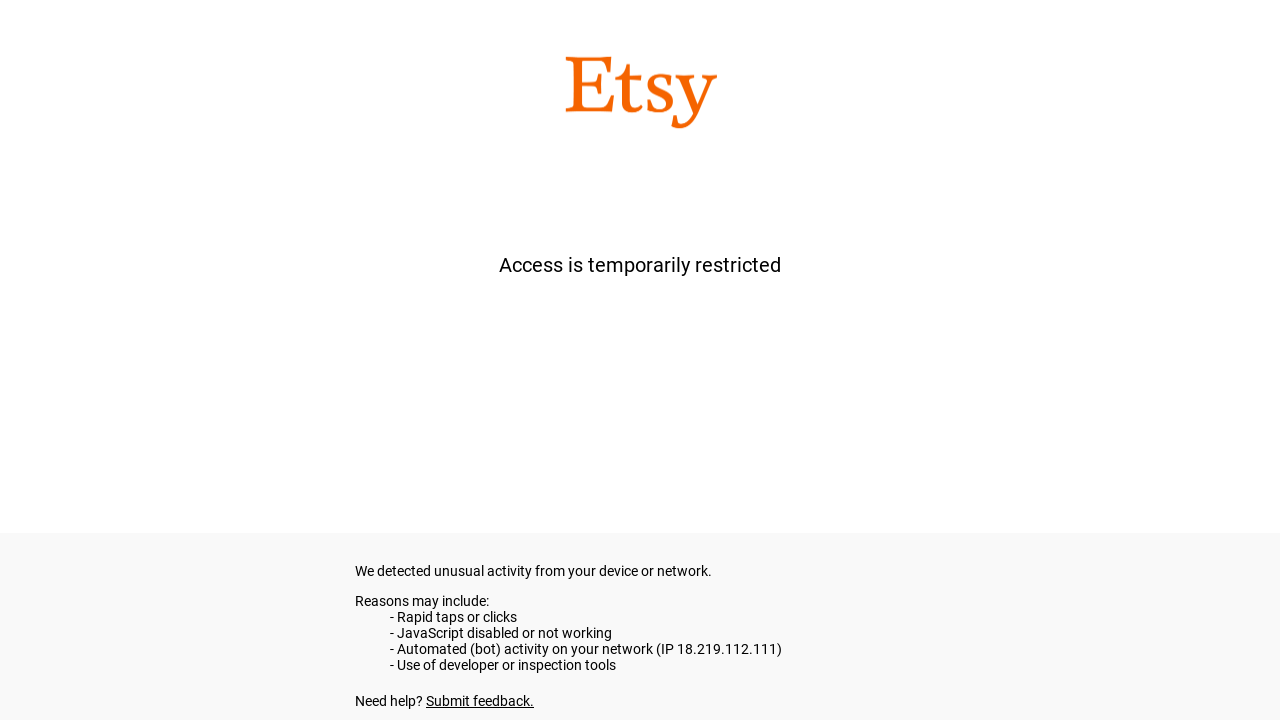

Navigated to Etsy Australia homepage
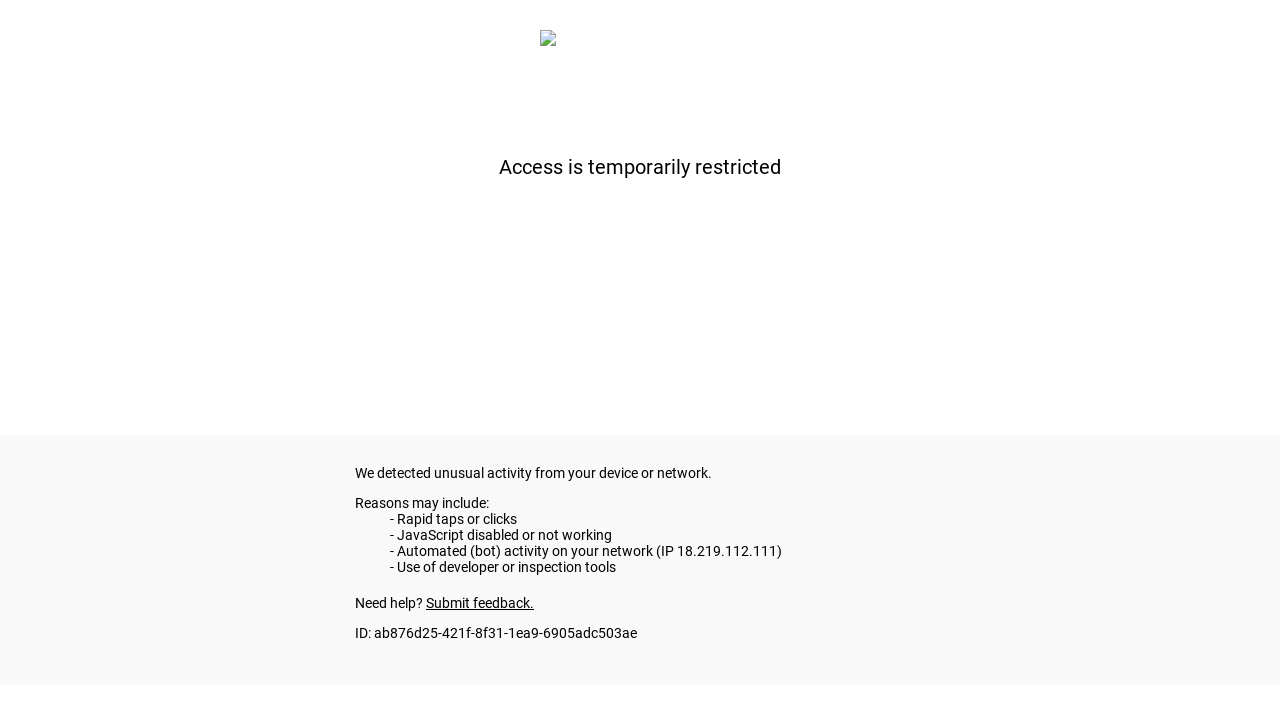

Page loaded successfully with images blocked
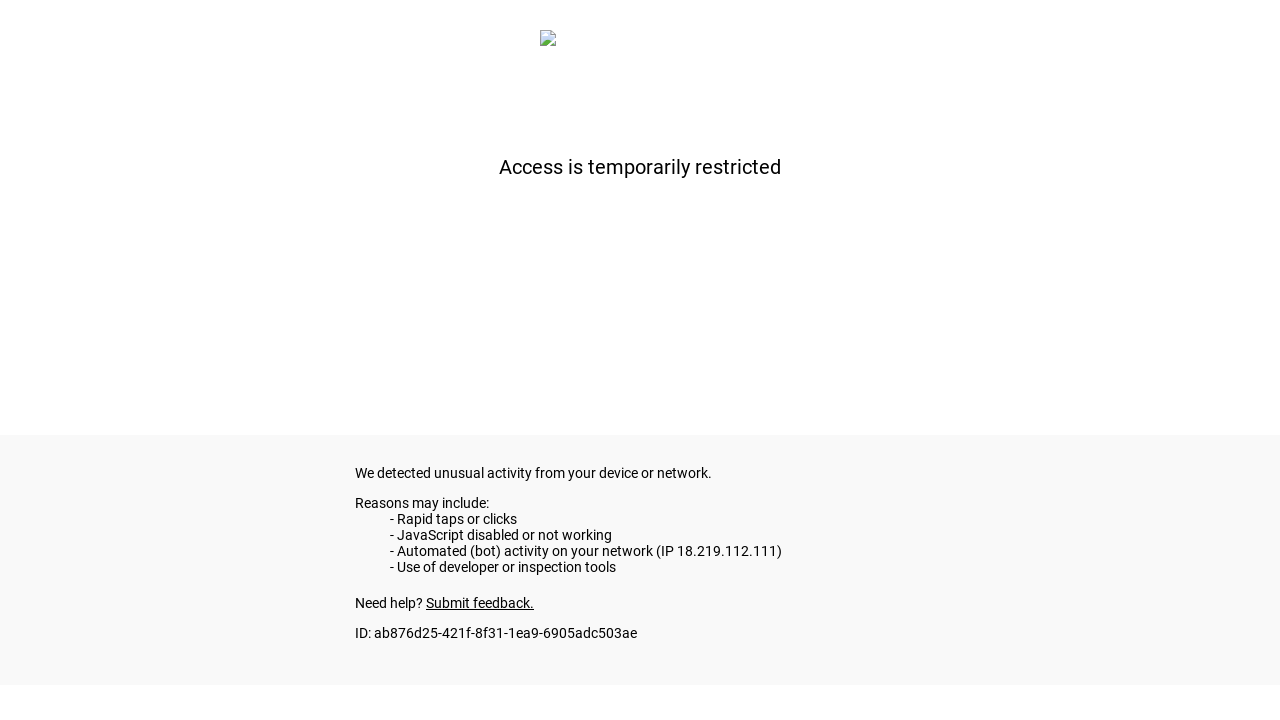

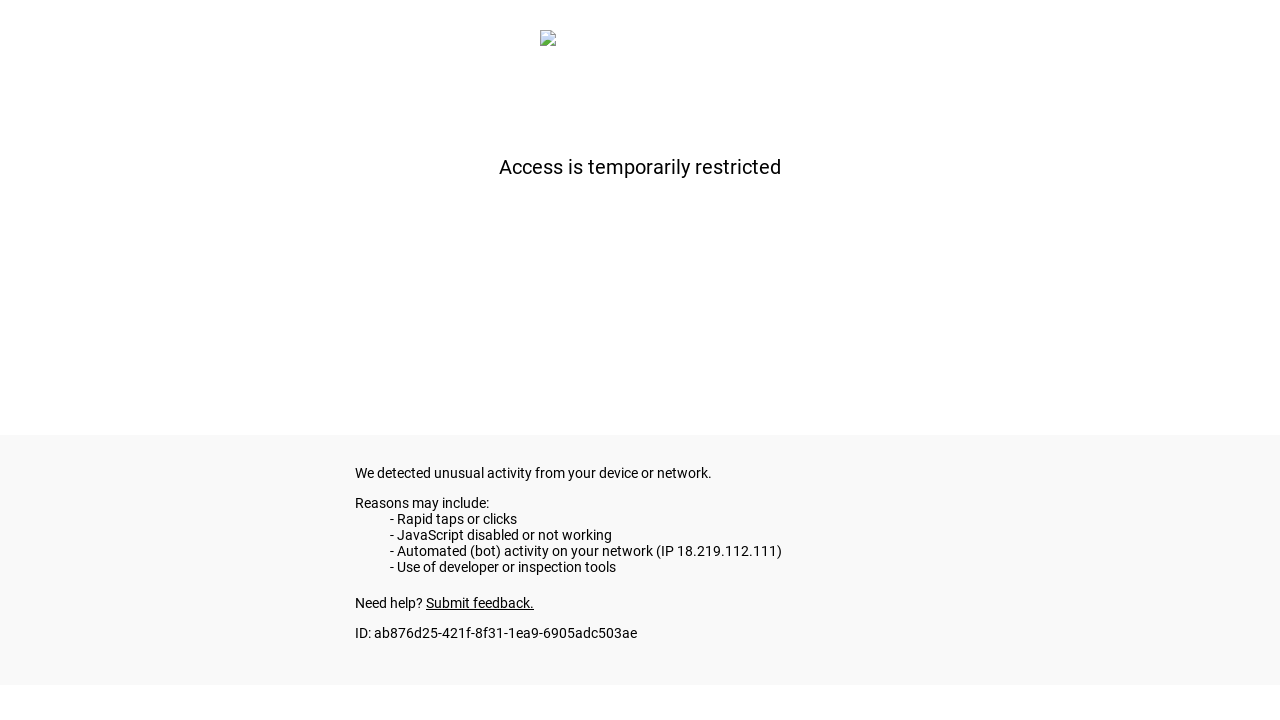